Tests getting page metadata via JavaScript and then navigating to a new URL using JavaScript execution

Starting URL: https://katalon-demo-cura.herokuapp.com/

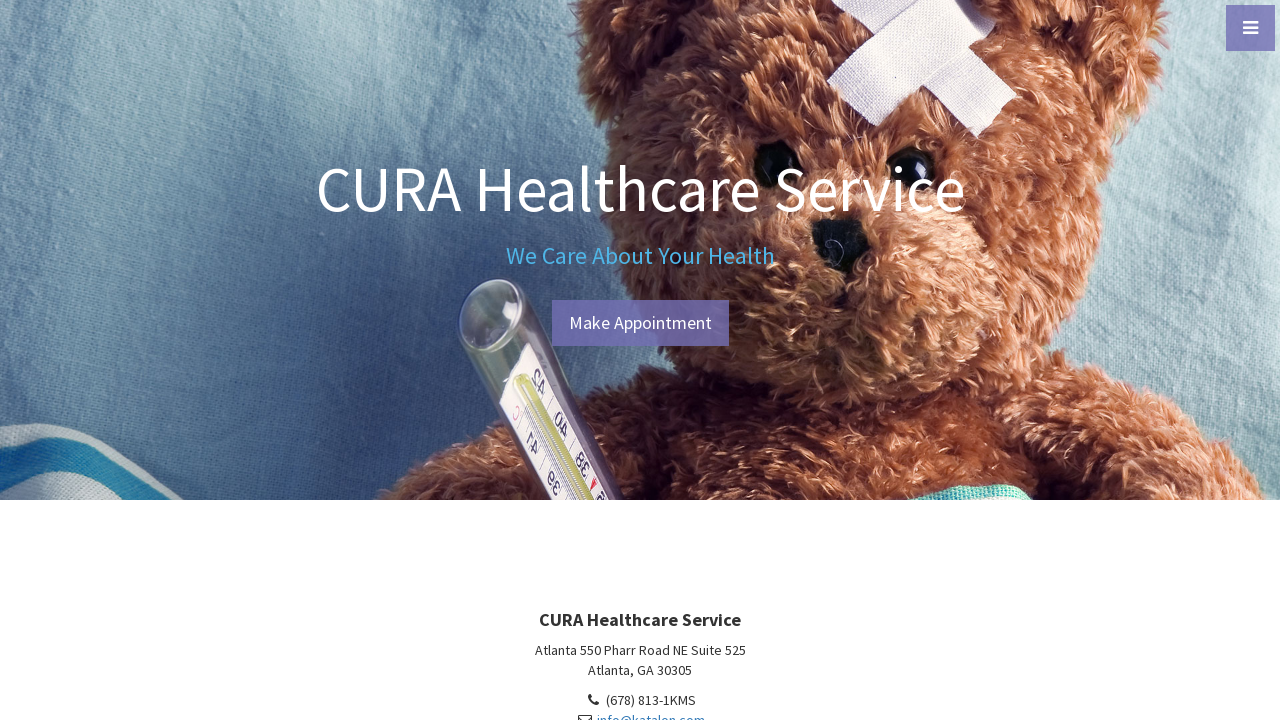

Retrieved document domain via JavaScript evaluation
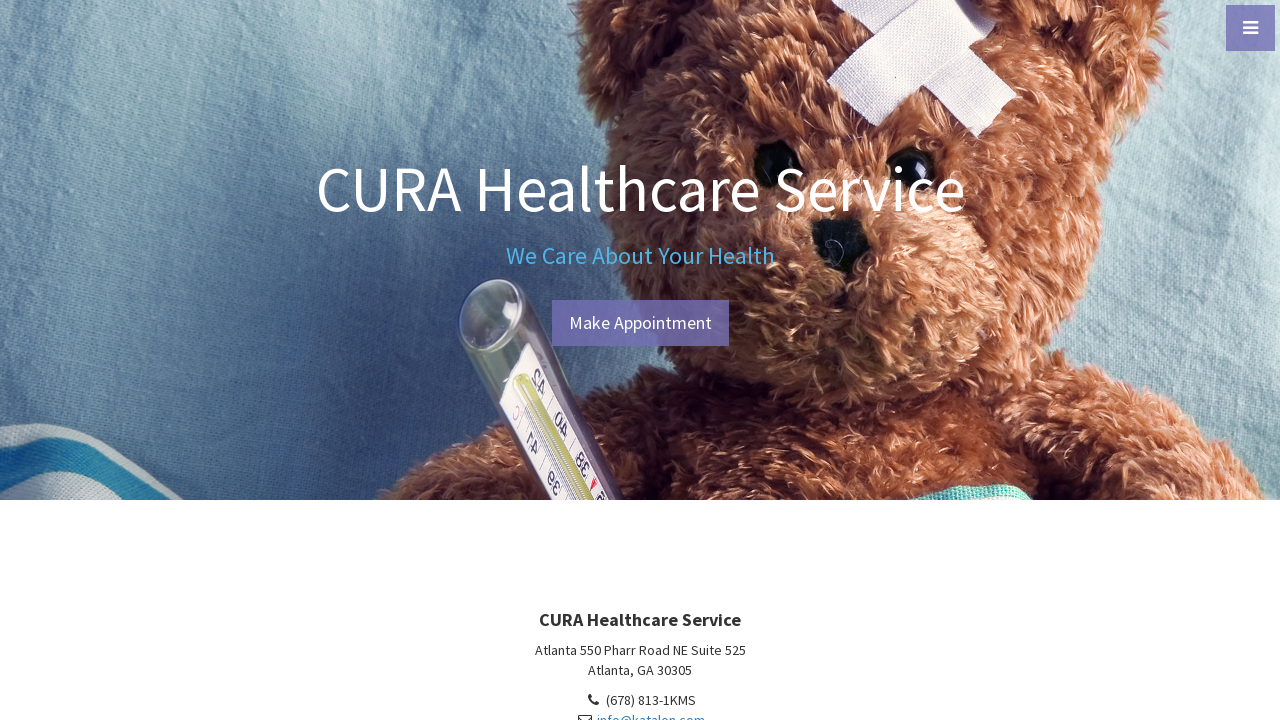

Retrieved document title via JavaScript evaluation
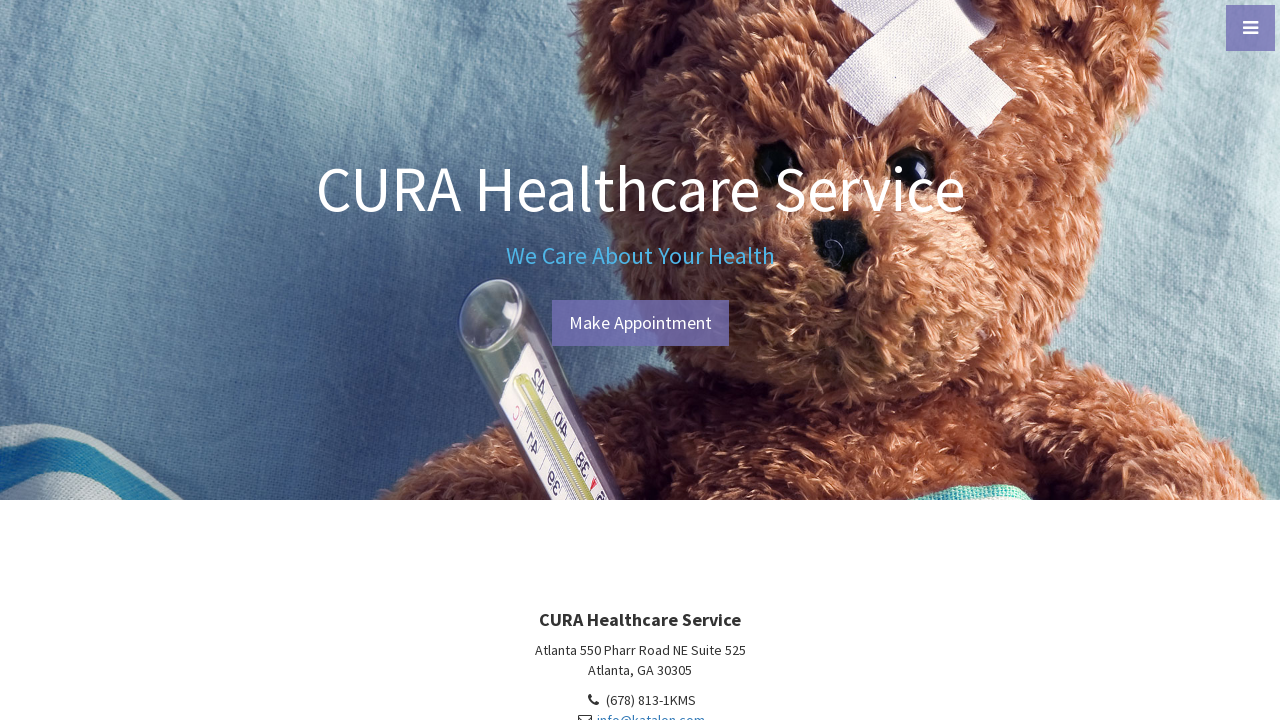

Retrieved document URL via JavaScript evaluation
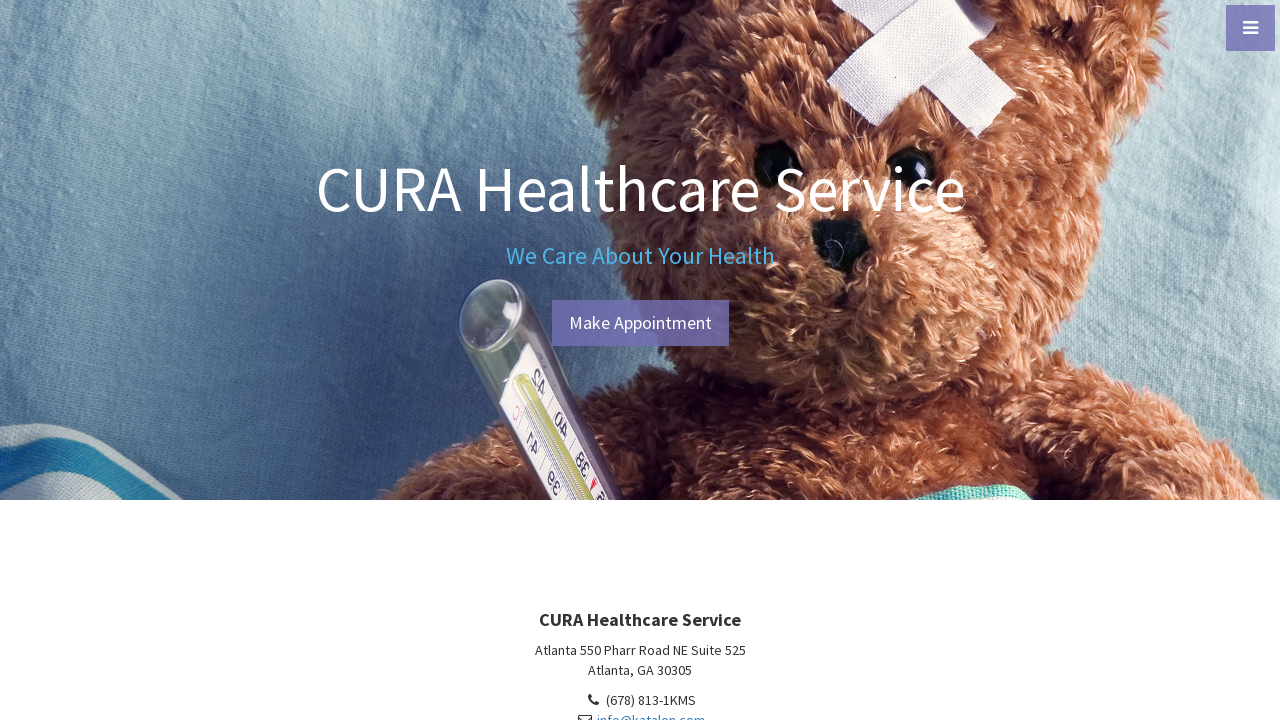

Navigated to new URL using JavaScript window.location assignment
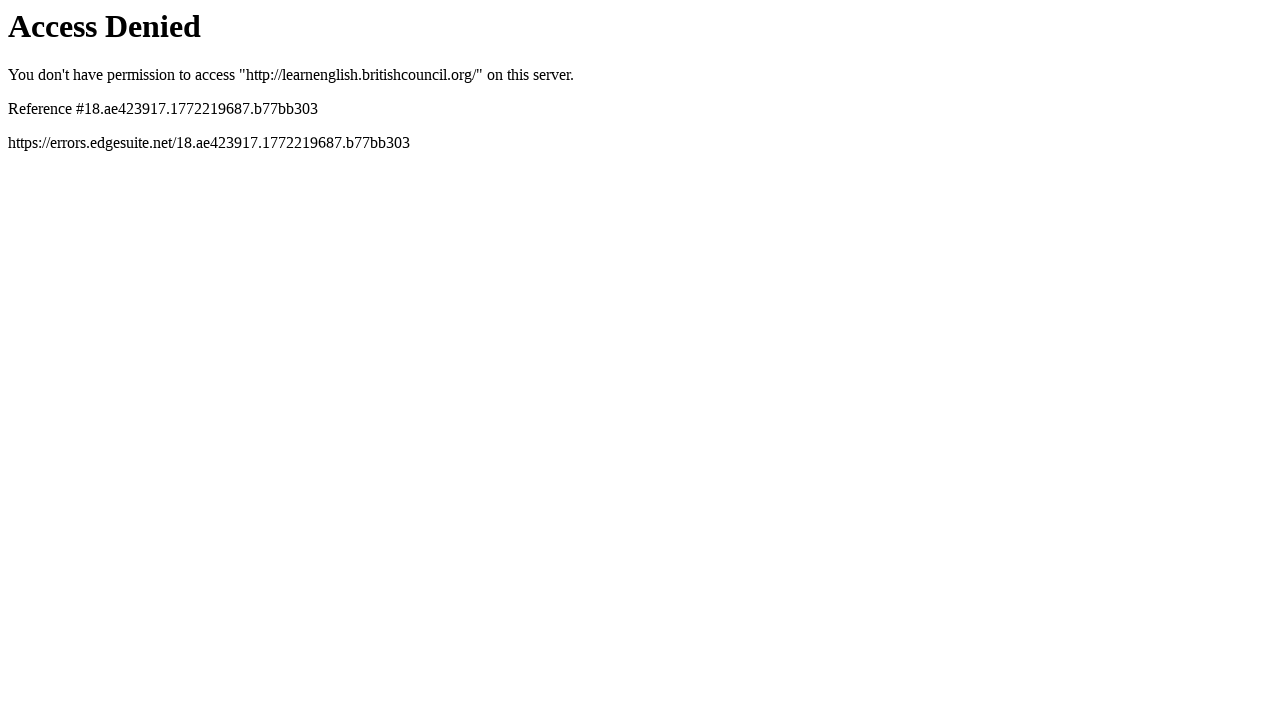

Waited for page to reach domcontentloaded state
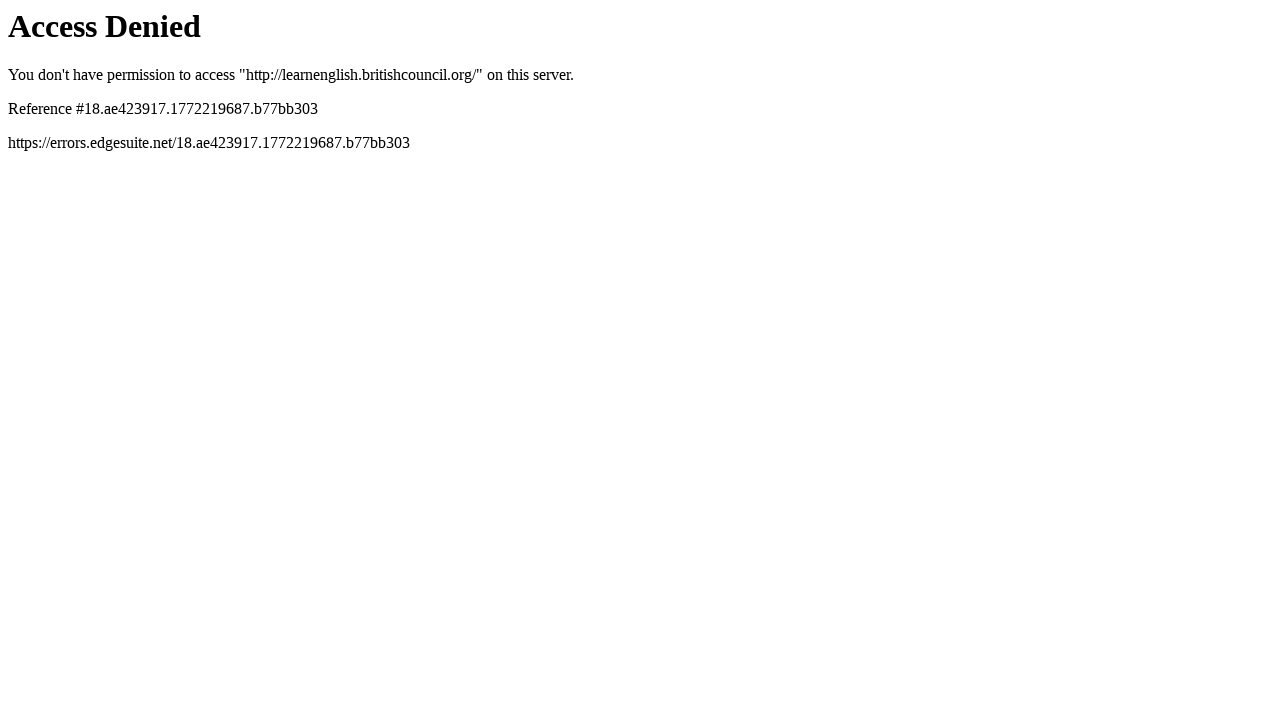

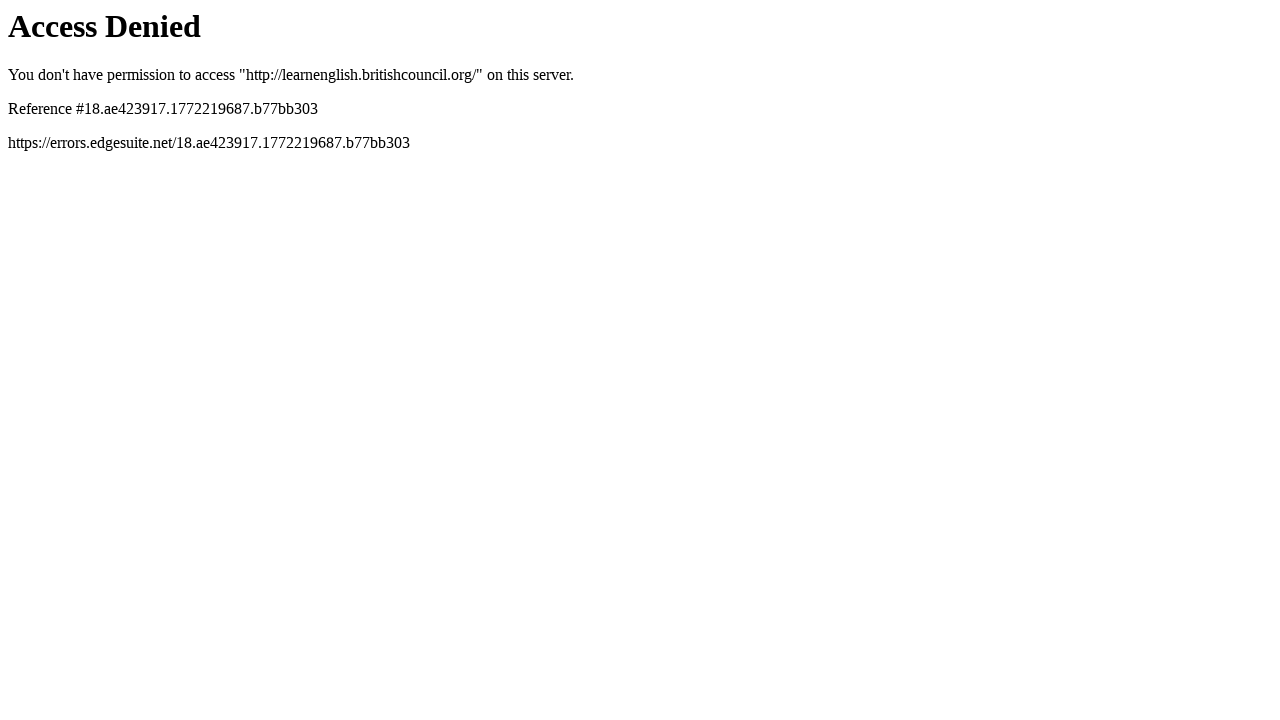